Tests right-clicking on a DOM element to reveal a hidden input

Starting URL: https://example.cypress.io/commands/actions

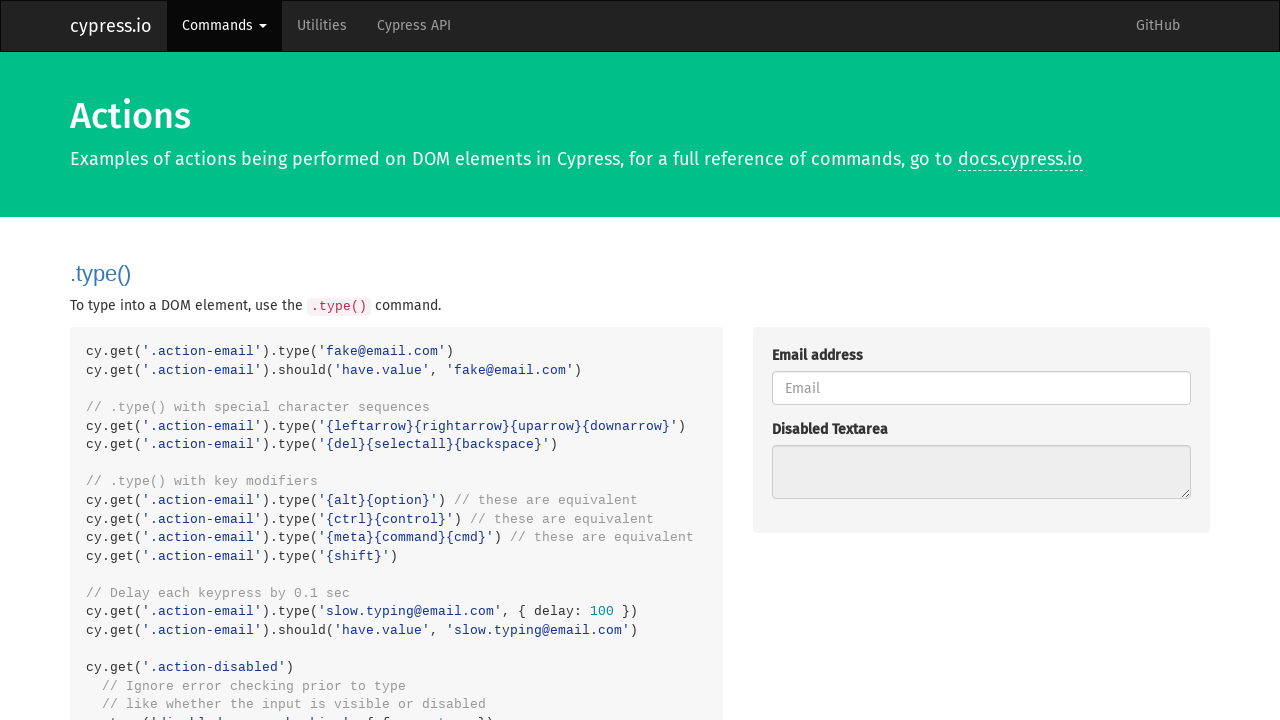

Right-clicked on the DOM element to reveal hidden input at (981, 360) on .rightclick-action-div
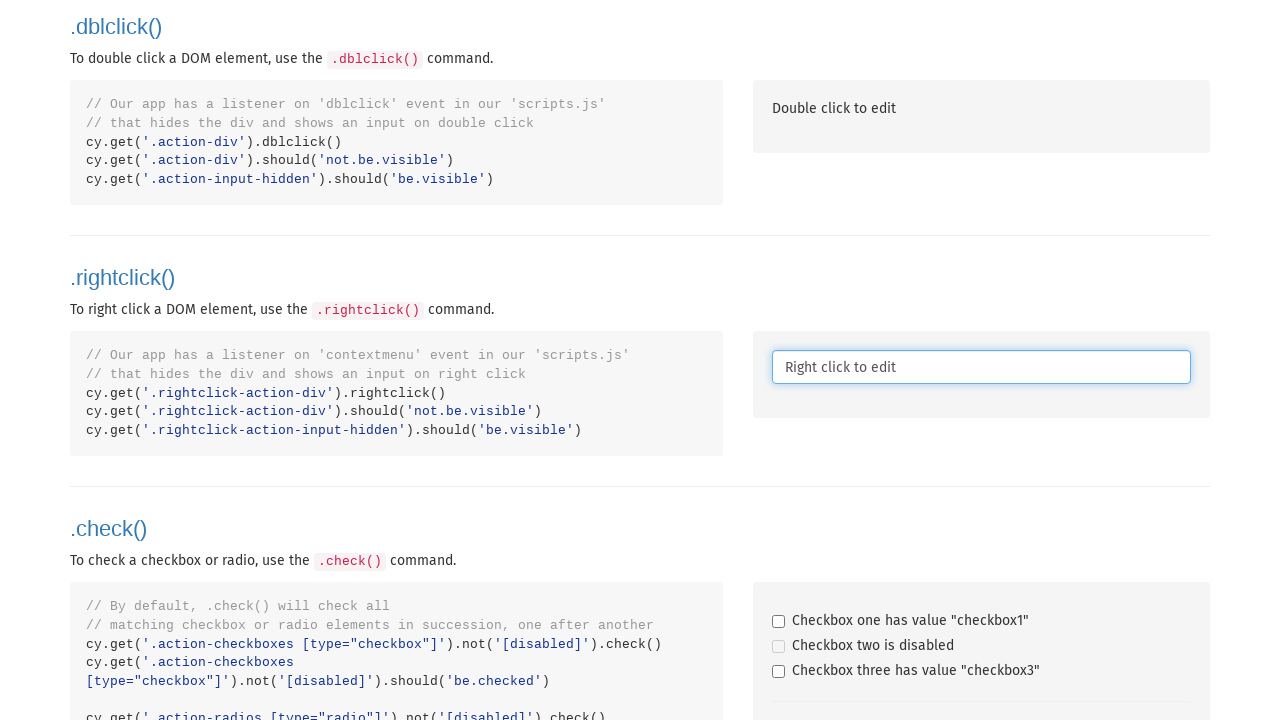

Hidden input element became visible after right-click
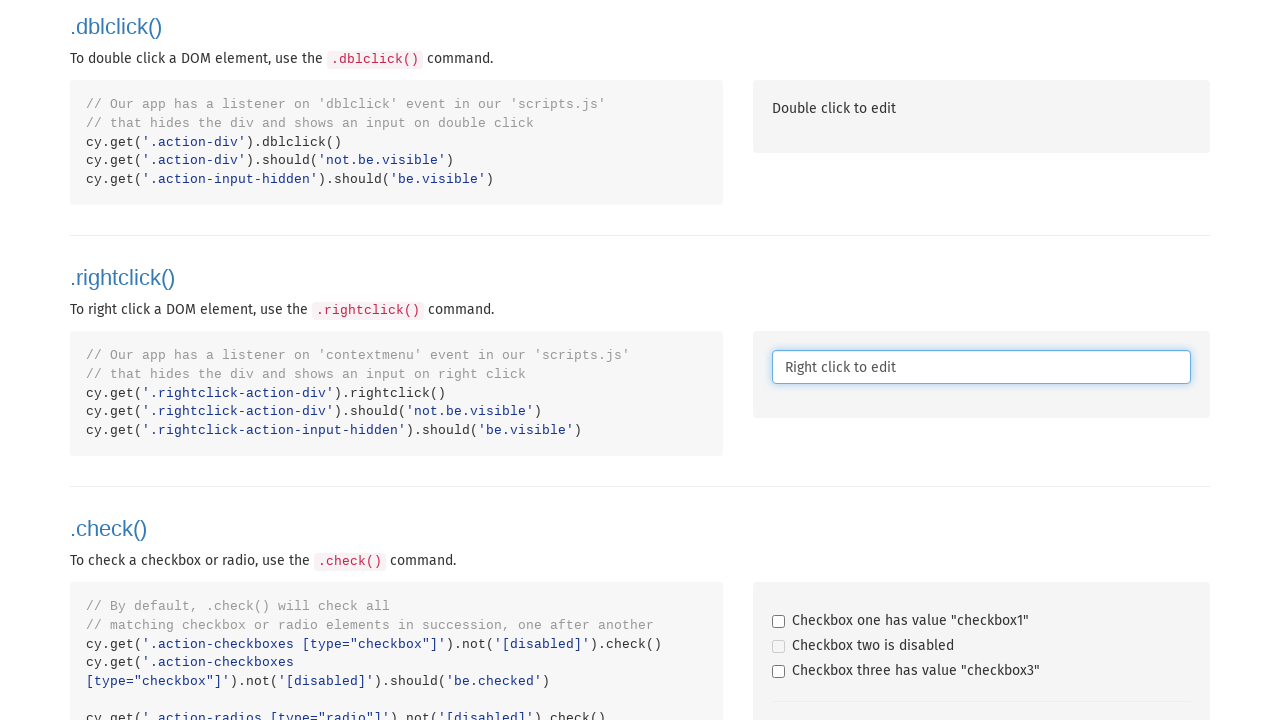

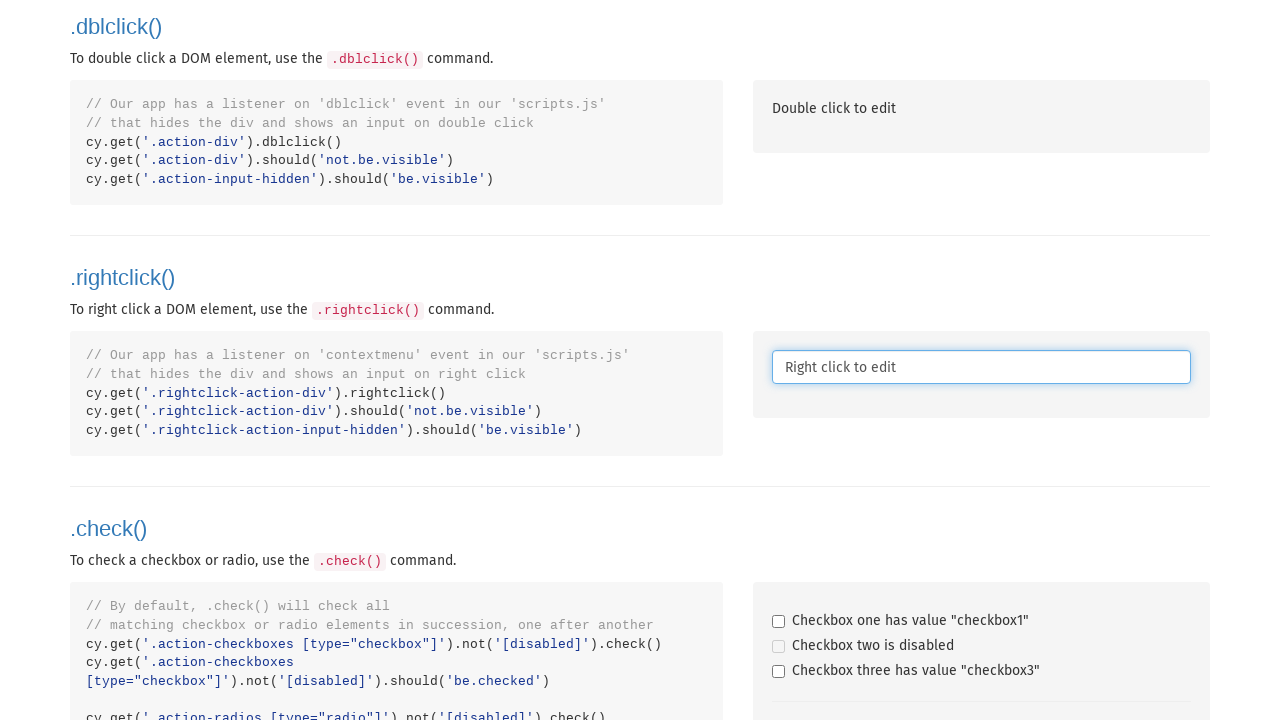